Tests JavaScript alert functionality by clicking alert button and accepting the alert dialog

Starting URL: https://the-internet.herokuapp.com/javascript_alerts

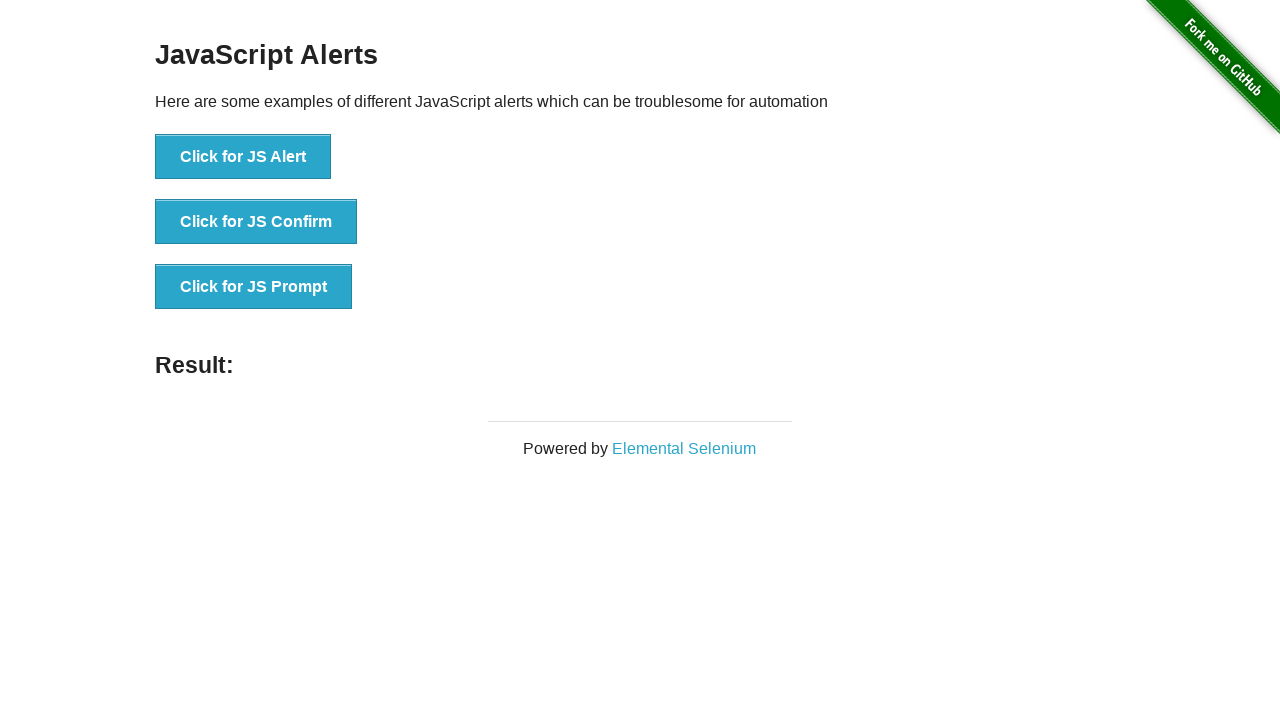

Clicked the JavaScript alert button at (243, 157) on xpath=//button[.='Click for JS Alert']
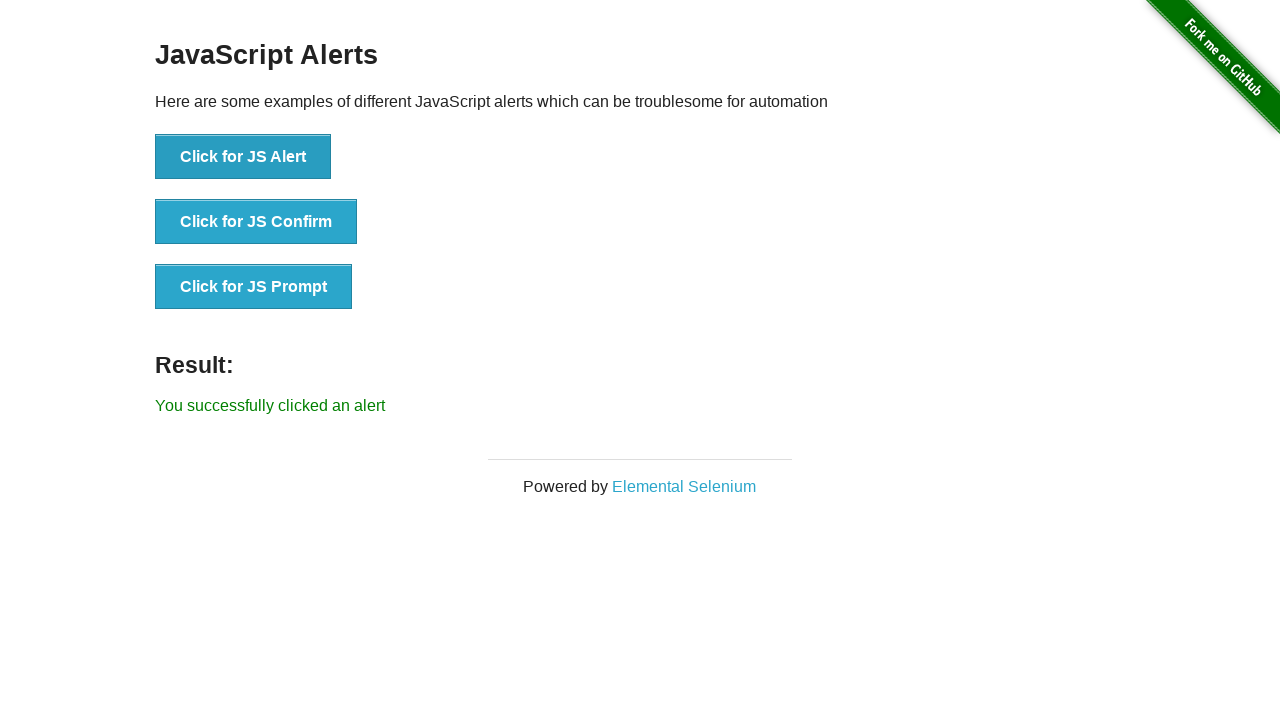

Set up dialog handler to accept alert
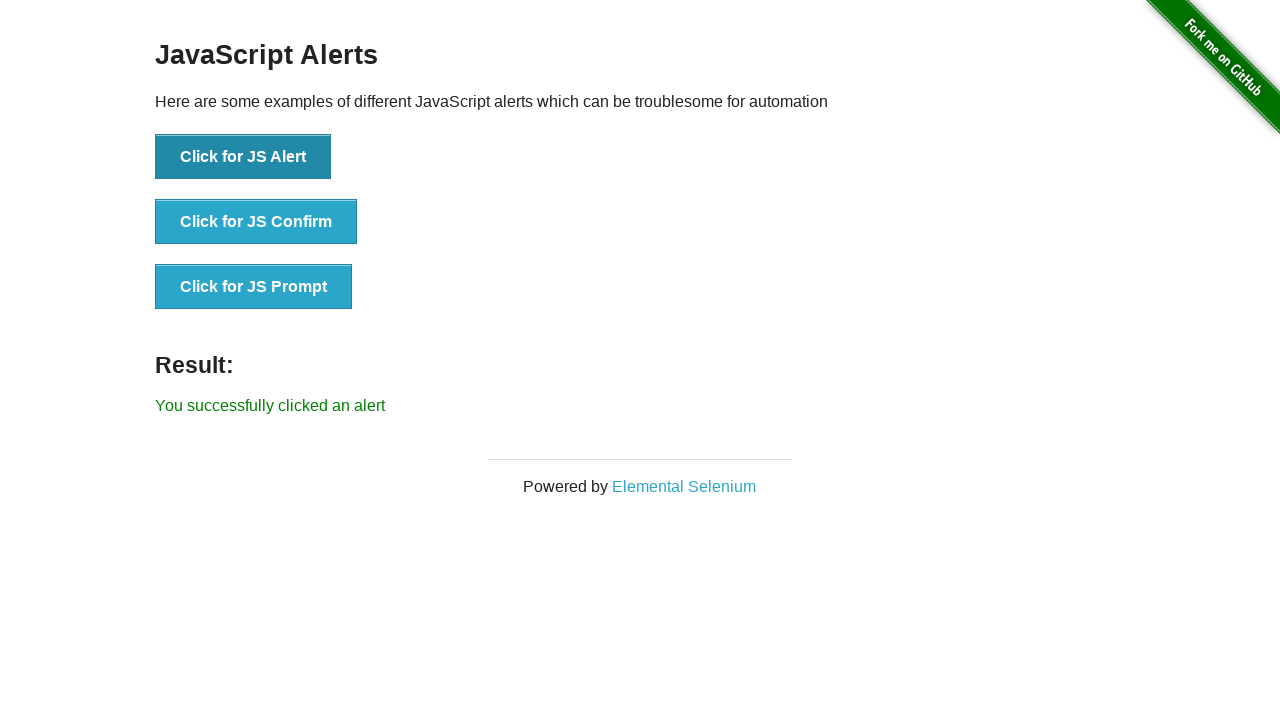

Verified success message appeared: 'You successfully clicked an alert'
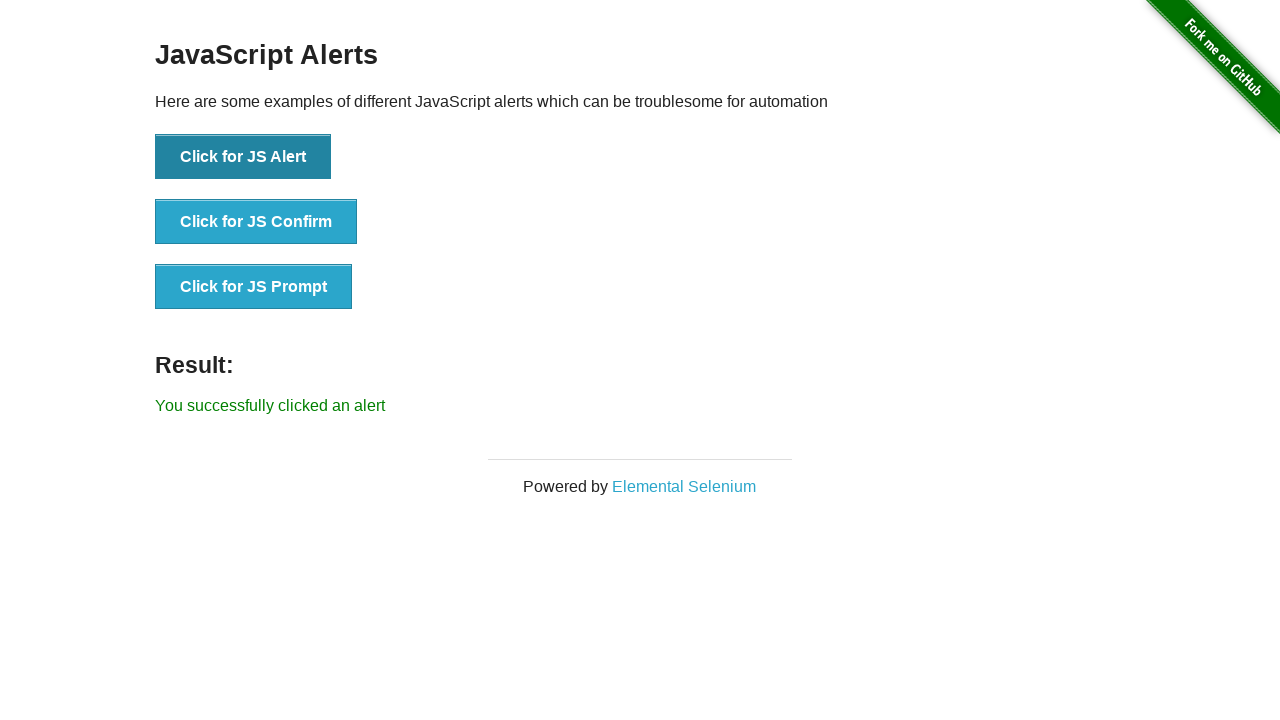

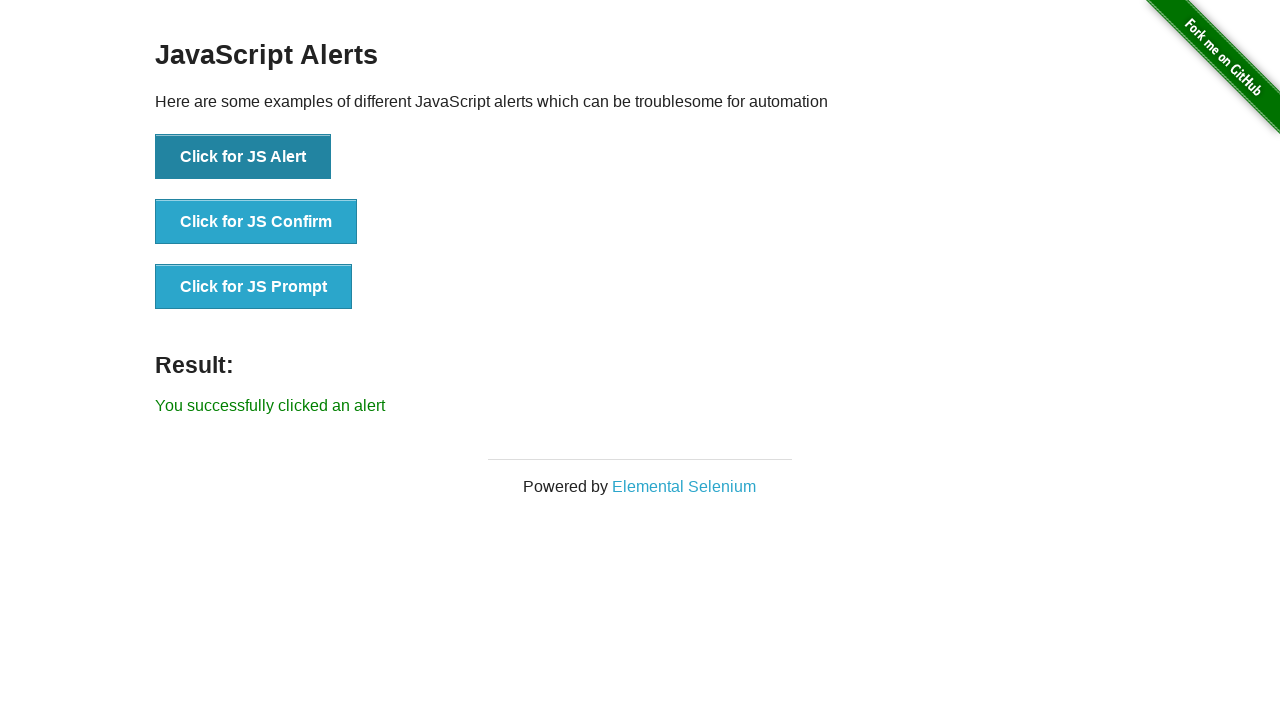